Tests that clicking on a JavaScript Functions example loads the example content and sets the language correctly.

Starting URL: https://code-diff.dev.devtools.site

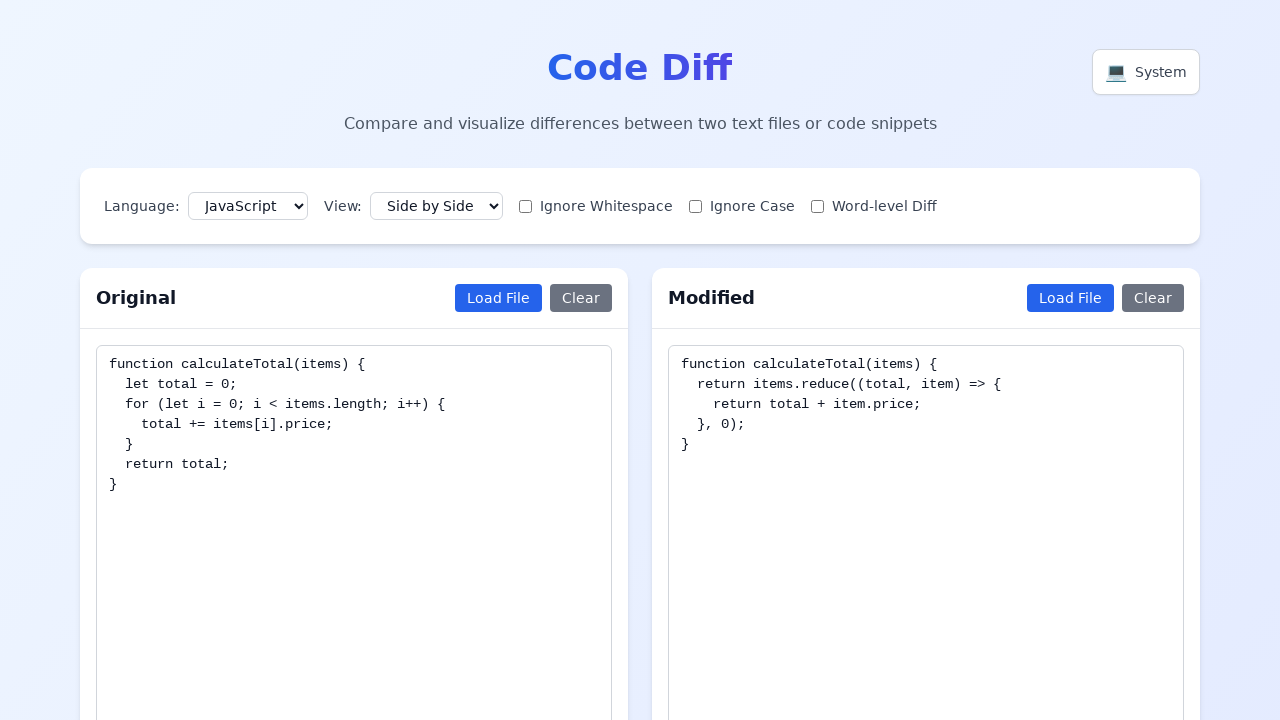

Waited 3 seconds for SPA to load
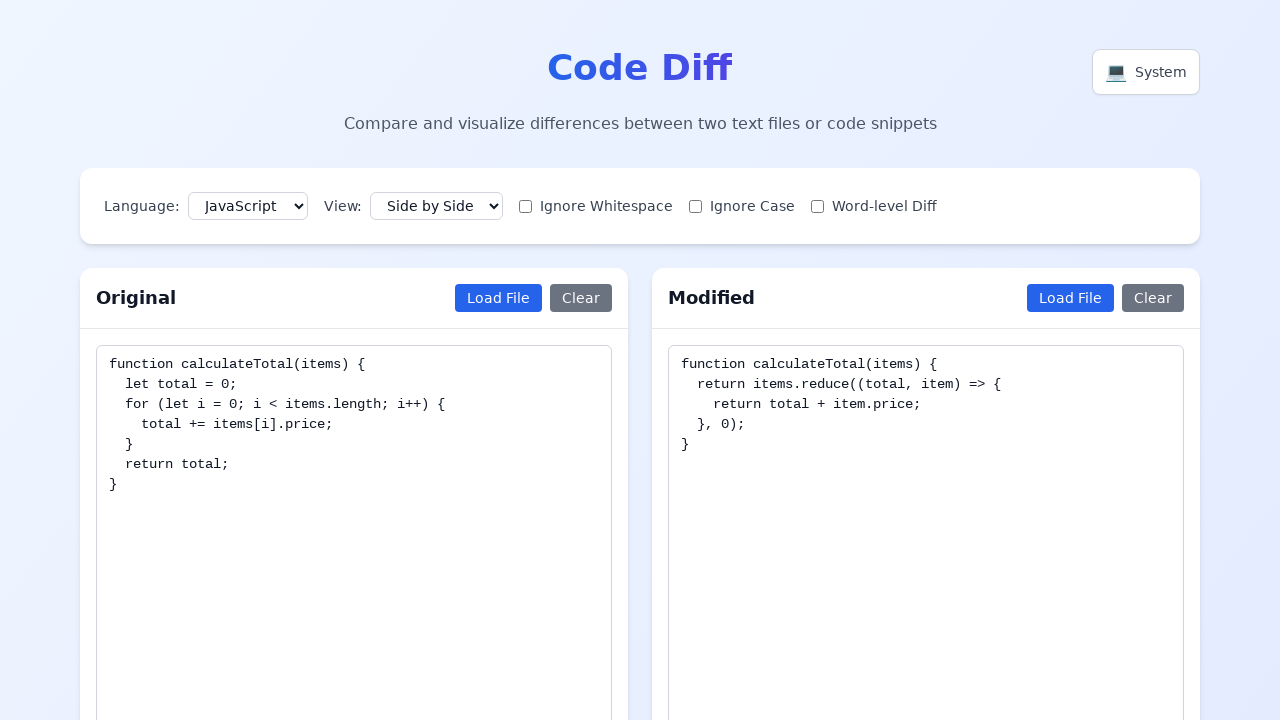

Clicked on JavaScript Functions example at (277, 495) on text=JavaScript Functions
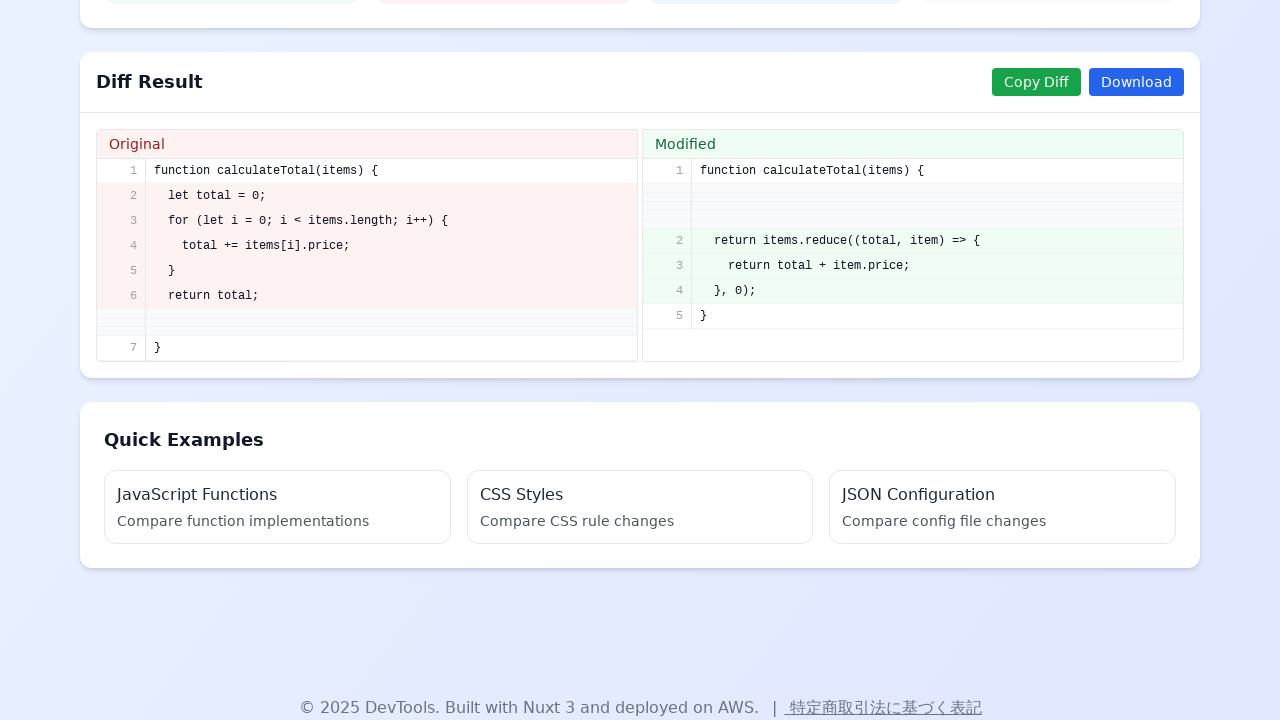

Waited 500ms for example content to load
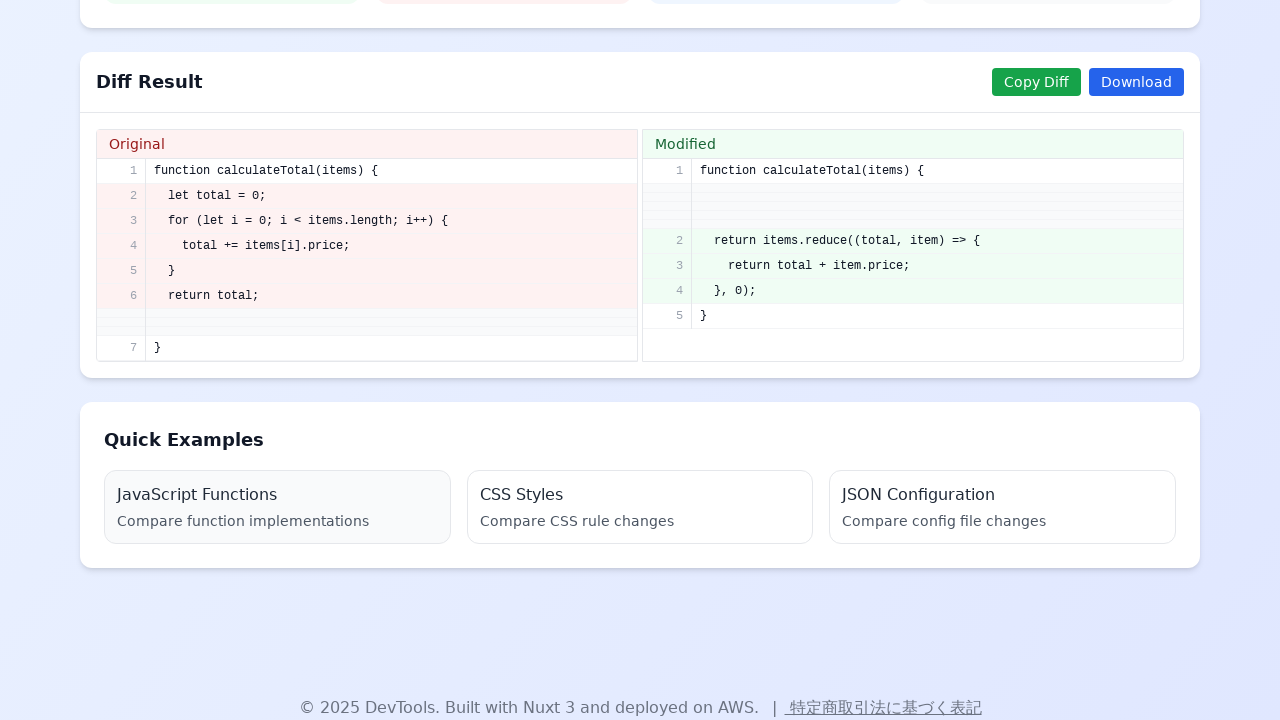

Located original textarea element
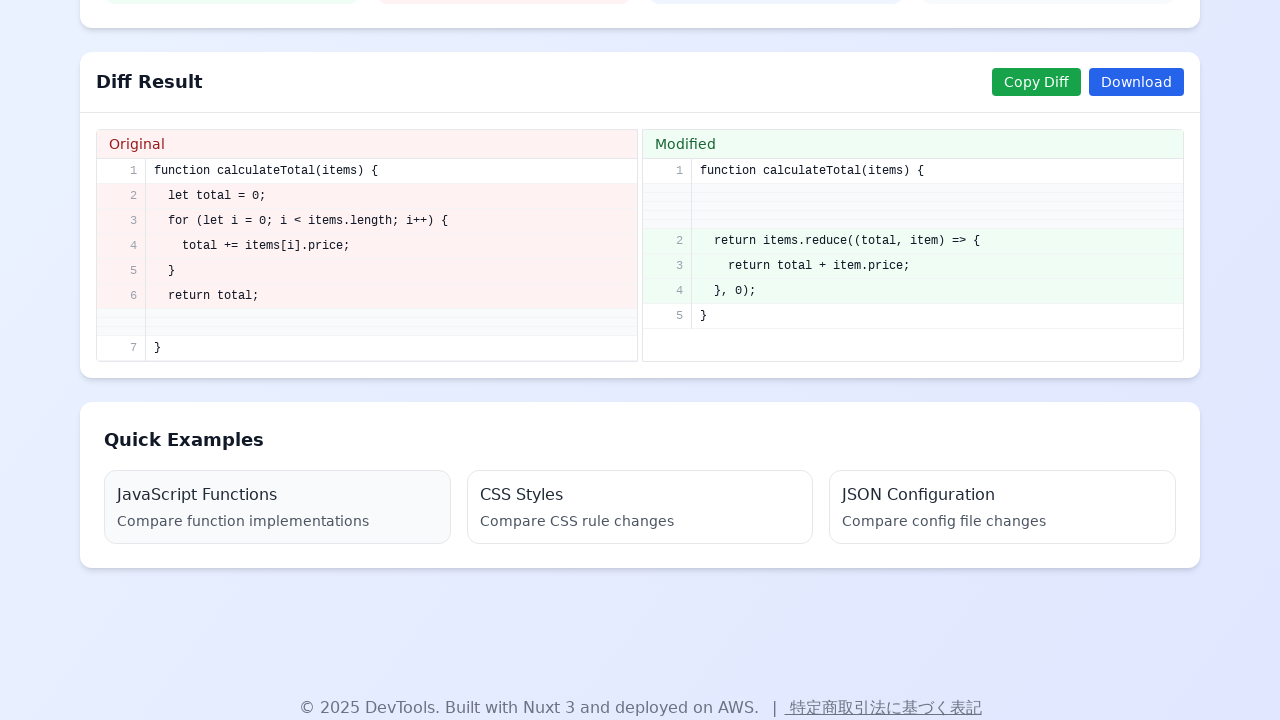

Retrieved value from original textarea
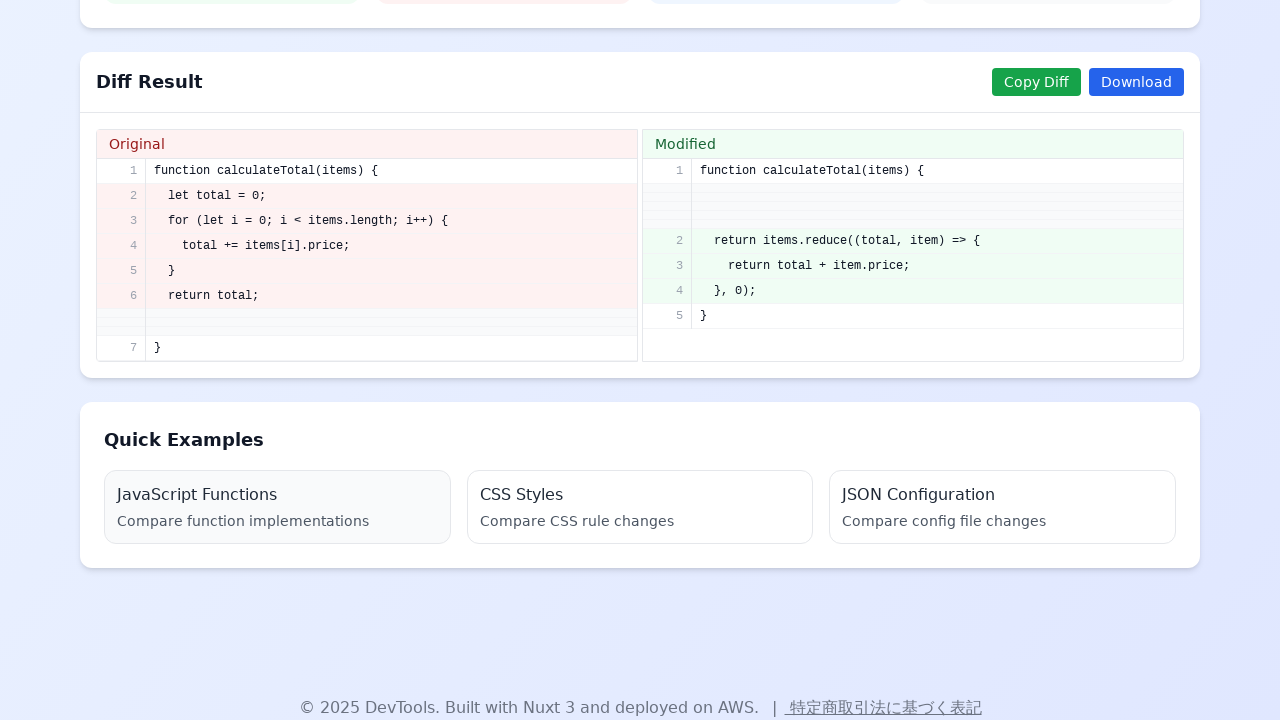

Verified 'function calculateTotal' is present in original textarea
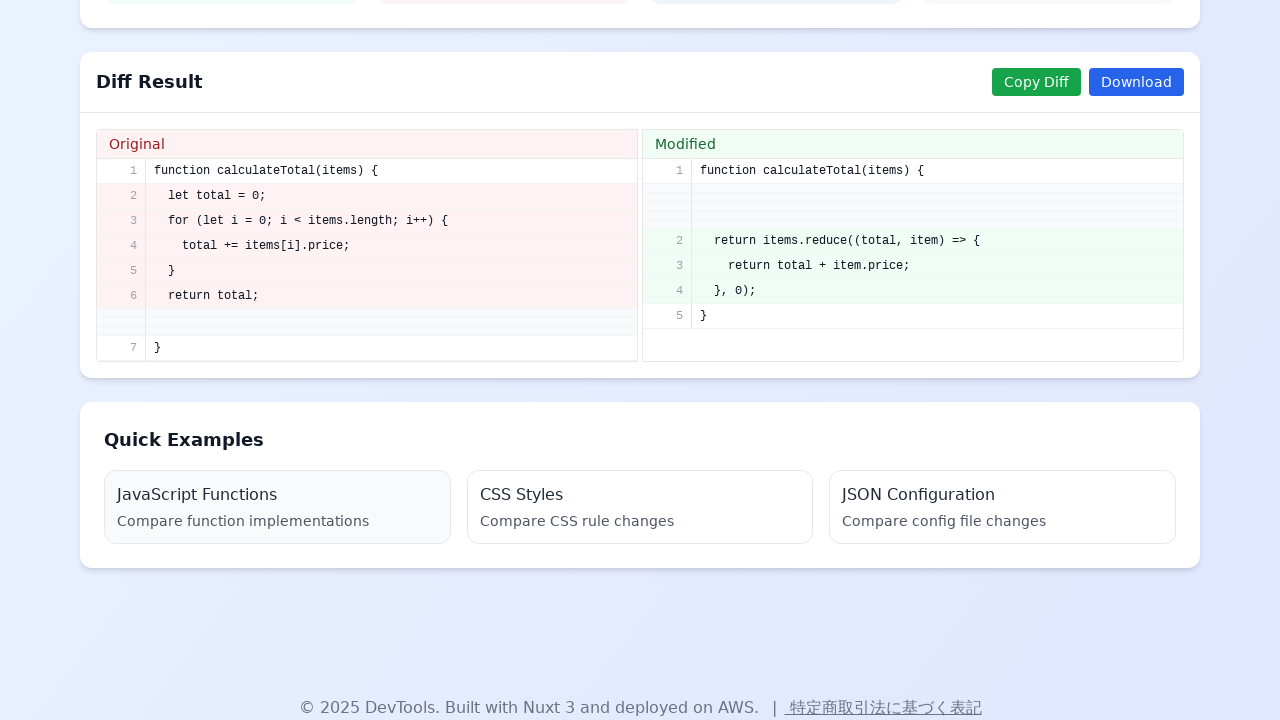

Verified language is set to 'javascript'
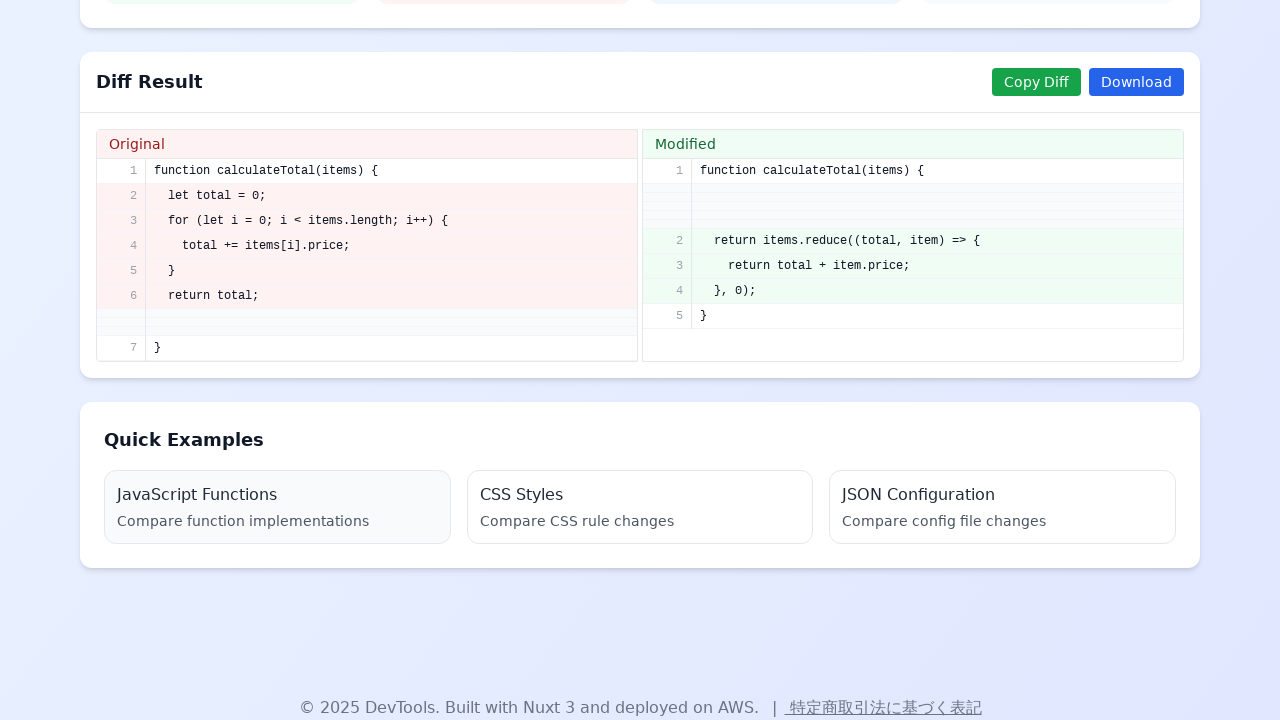

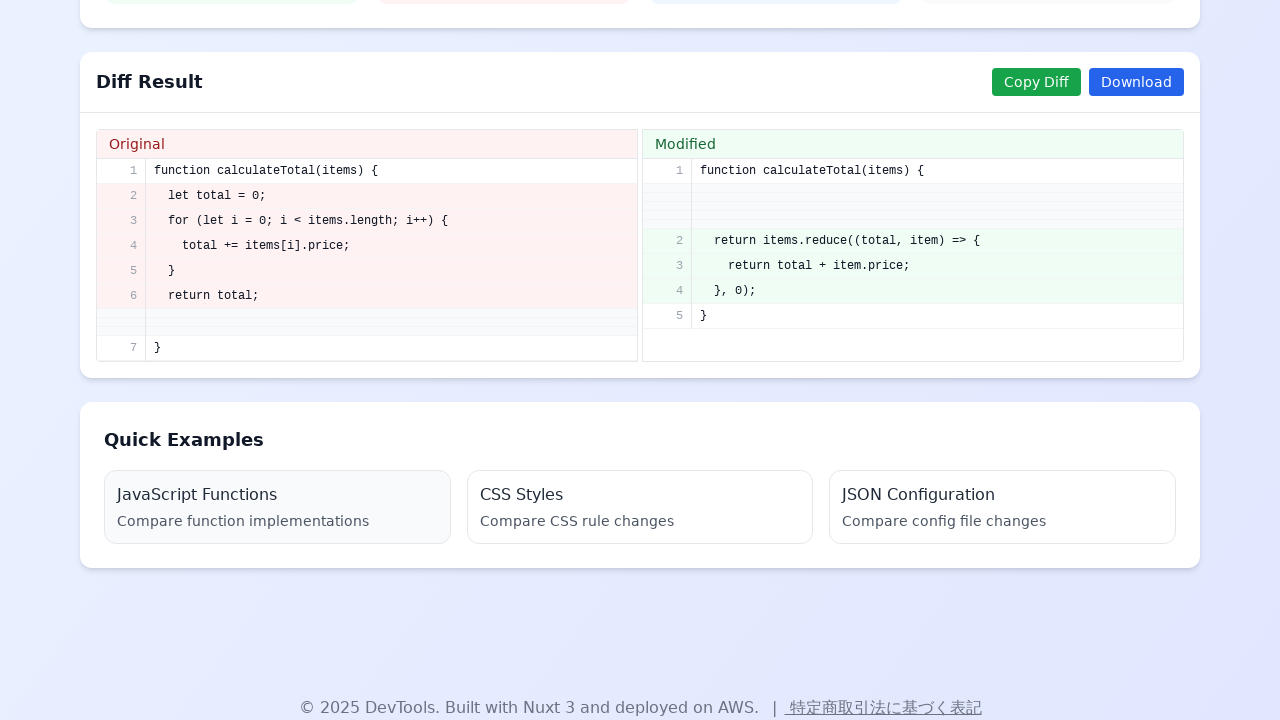